Tests Revert Draggable tab - verifying that "Will Revert" box returns to original position after being dropped

Starting URL: https://demoqa.com/interaction

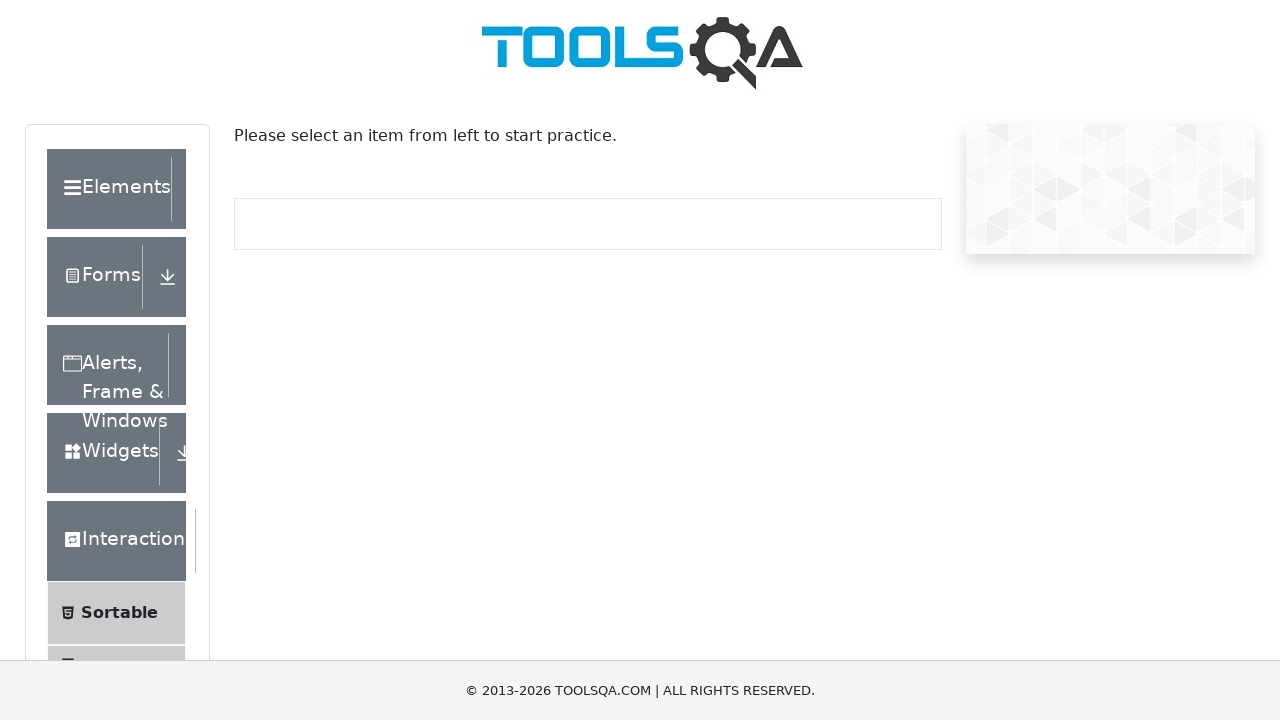

Scrolled down to view Droppable link
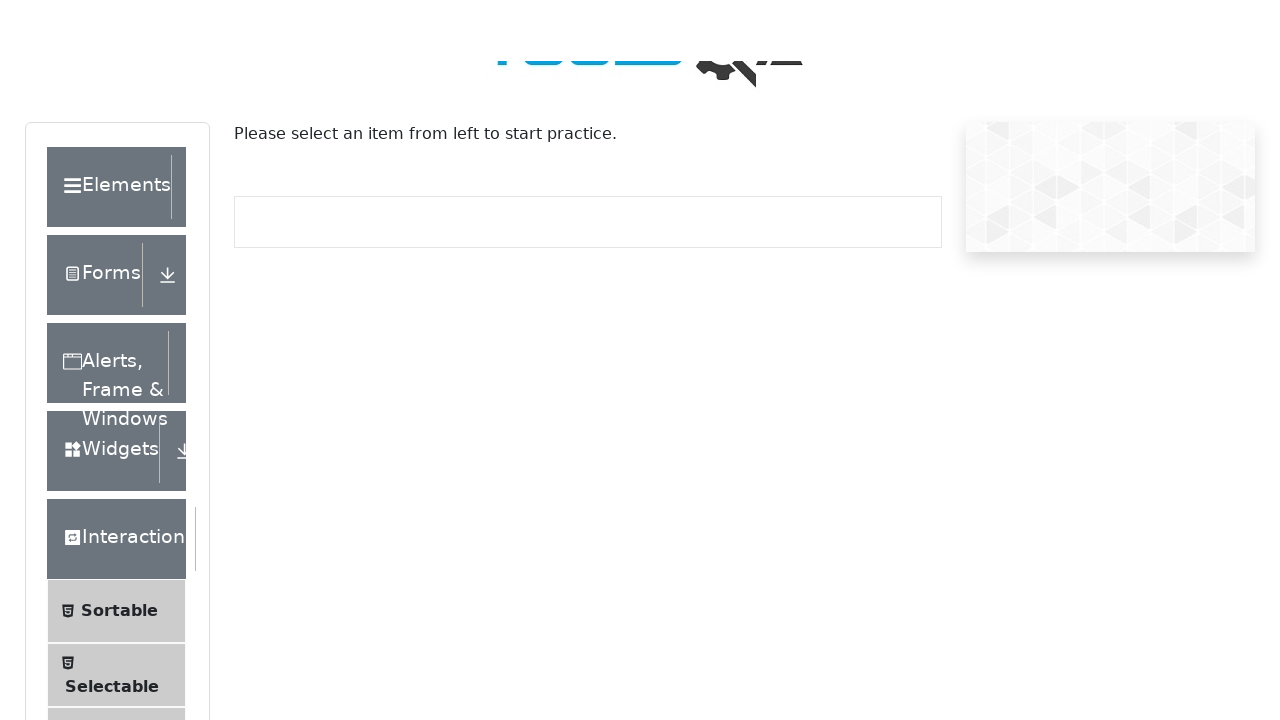

Clicked on Droppable menu link at (127, 411) on text=Droppable
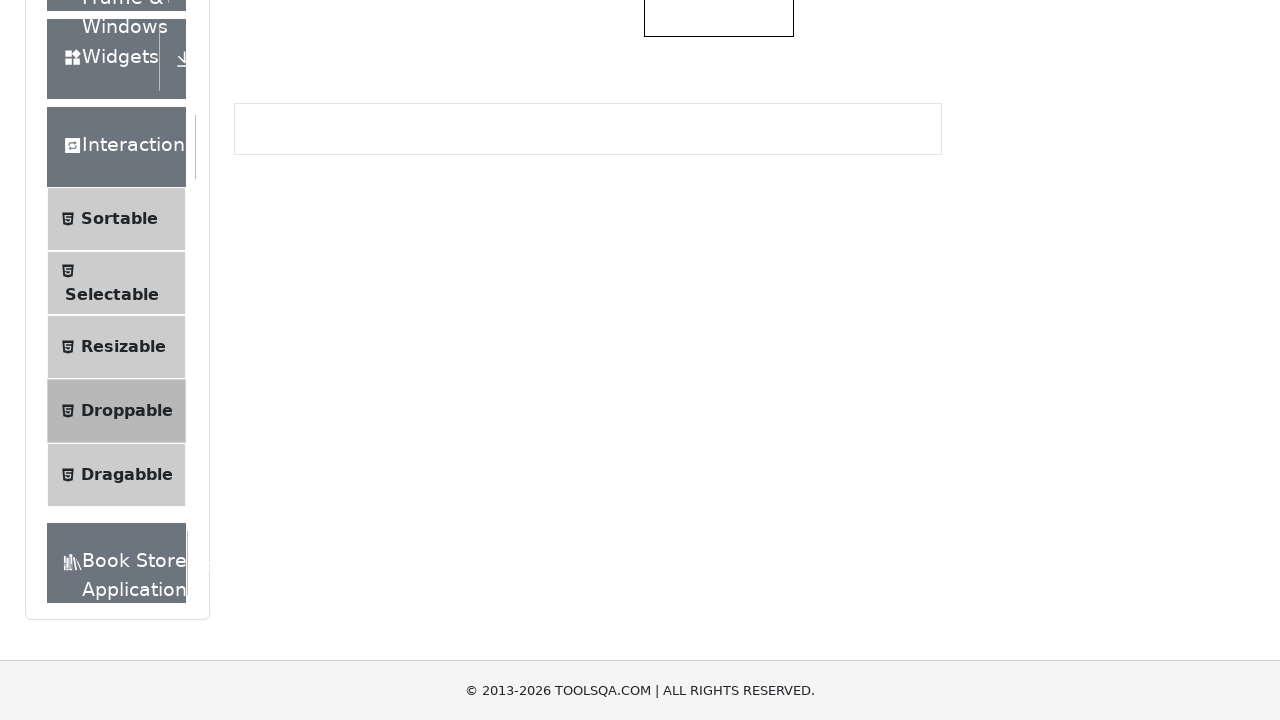

Clicked on Revert Draggable tab at (696, 244) on #droppableExample-tab-revertable
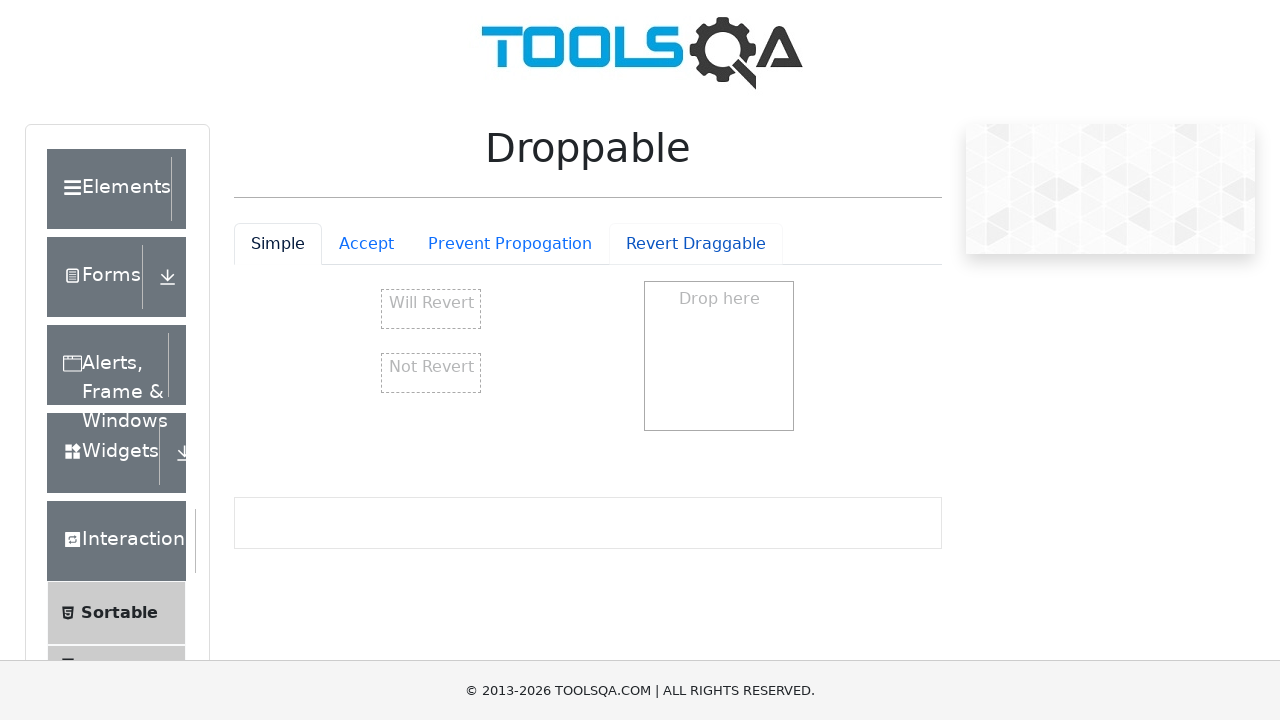

Dragged 'Will Revert' box to drop area at (719, 356)
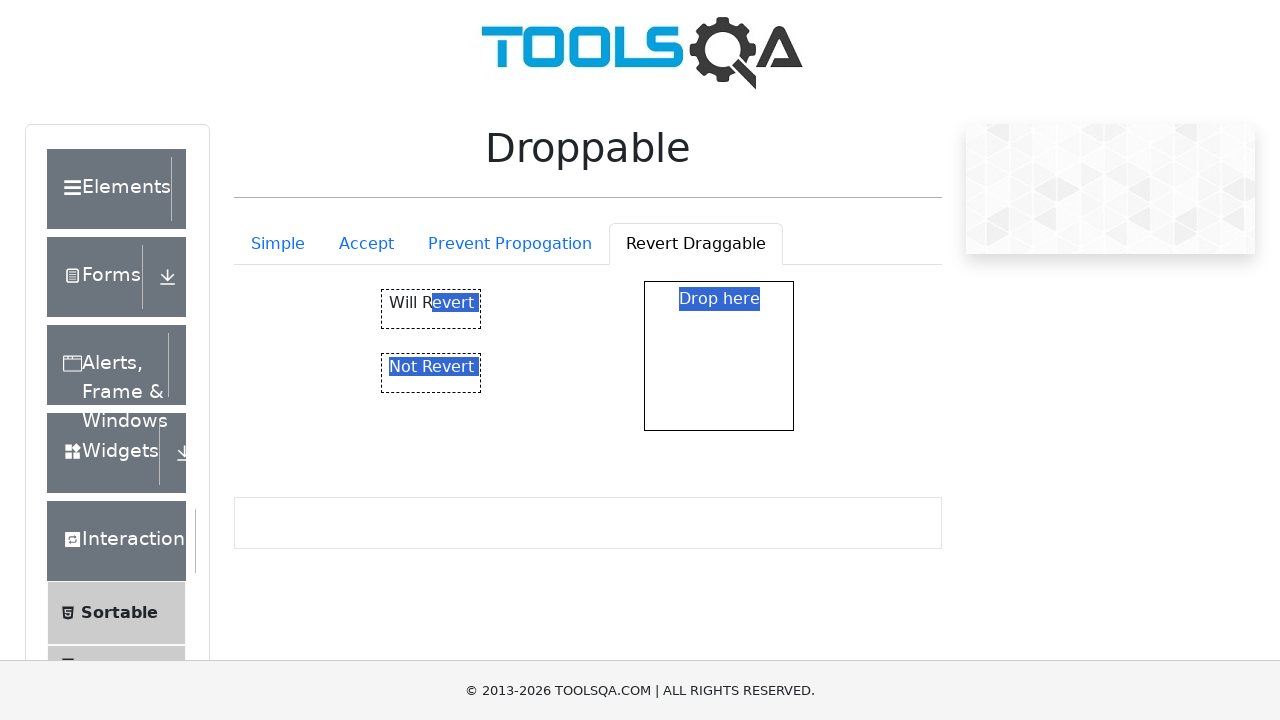

Waited for revert animation to complete - box should return to original position
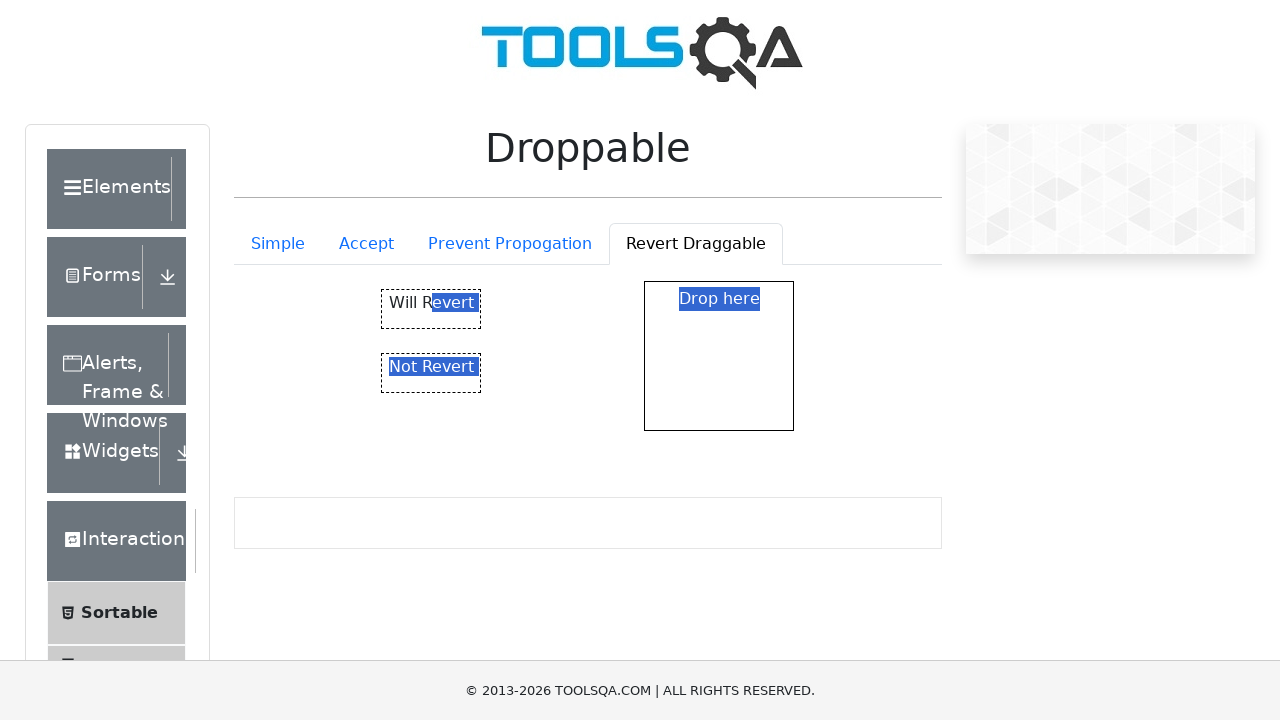

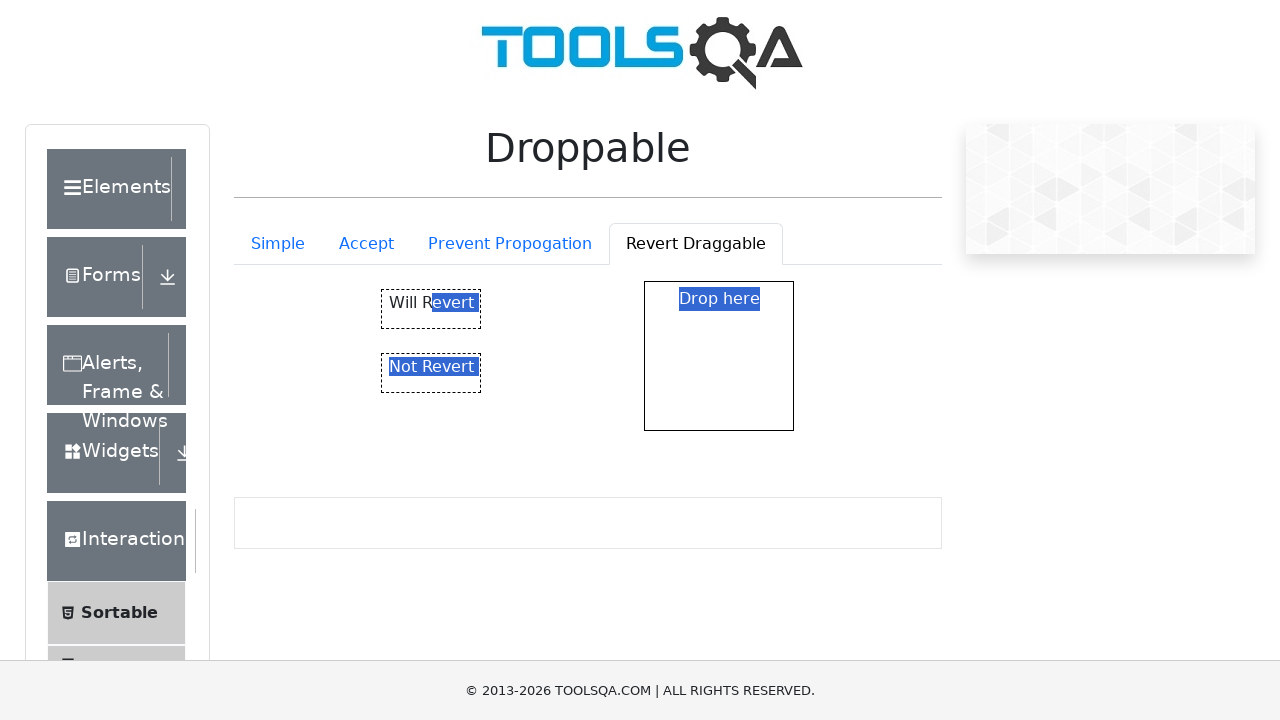